Tests Add Element functionality by clicking Add Element button and verifying Delete button appears

Starting URL: https://the-internet.herokuapp.com/add_remove_elements/

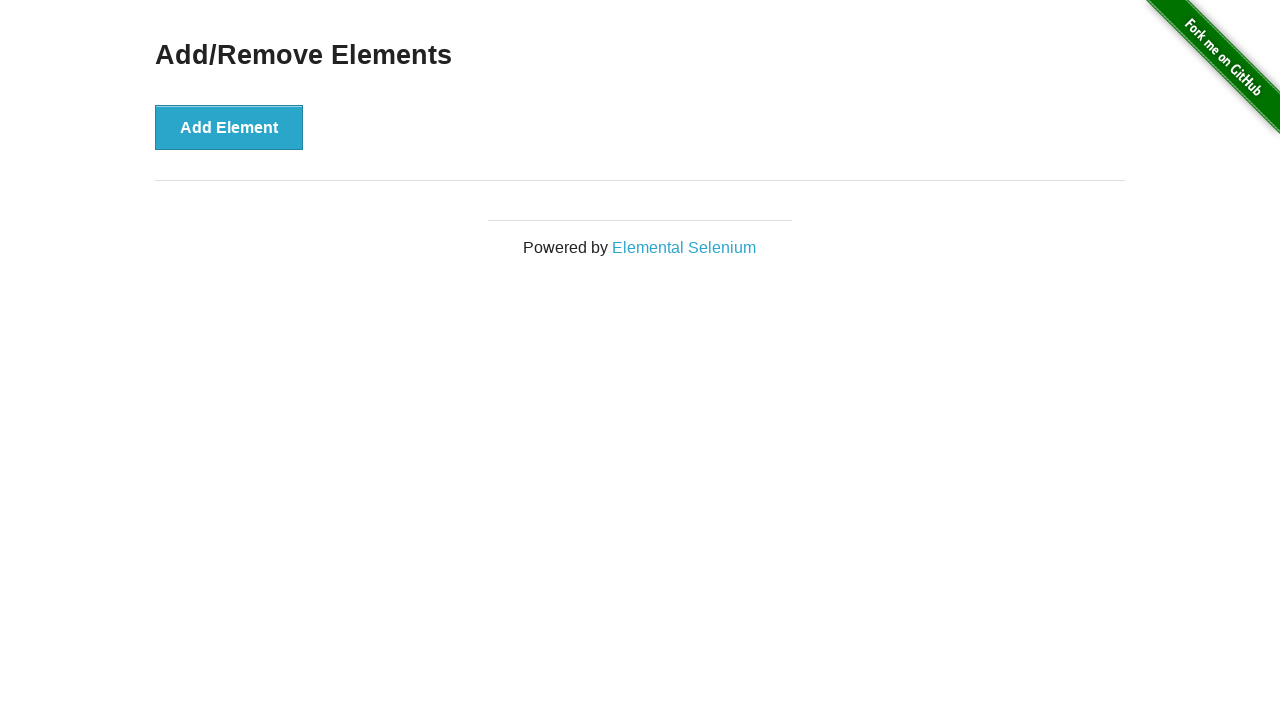

Clicked Add Element button at (229, 127) on button:has-text('Add Element')
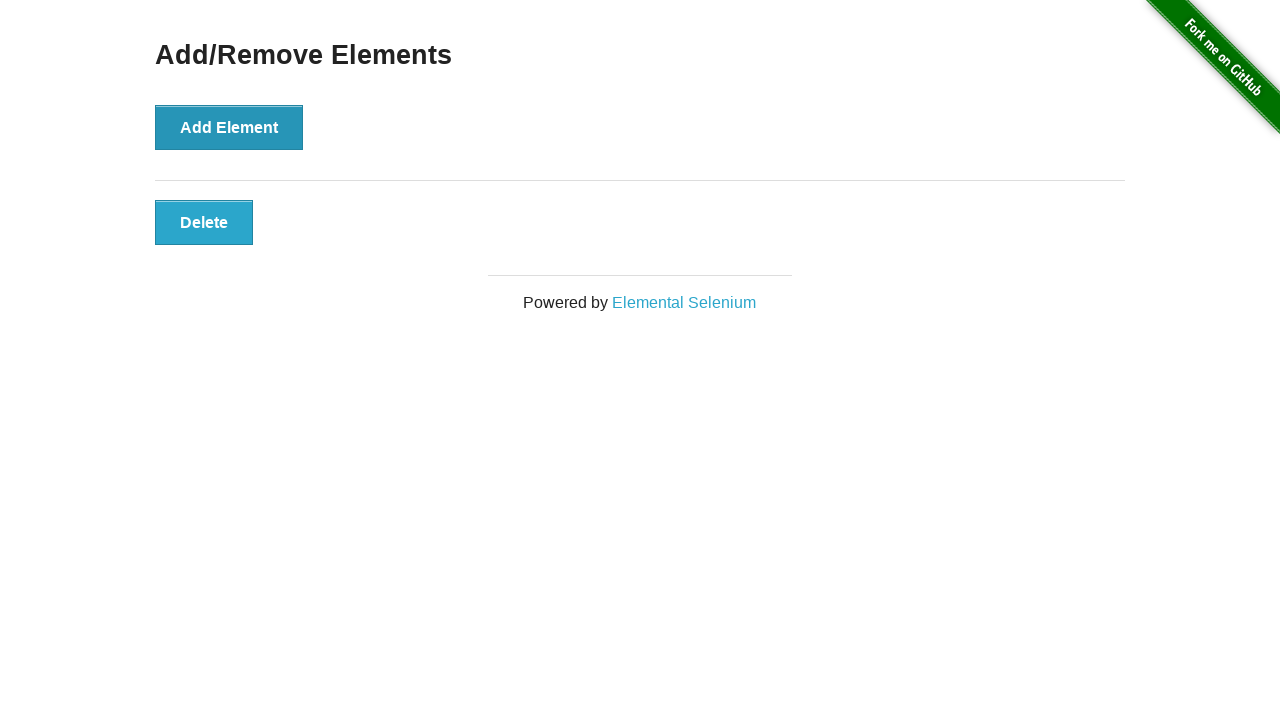

Delete button appeared and was located
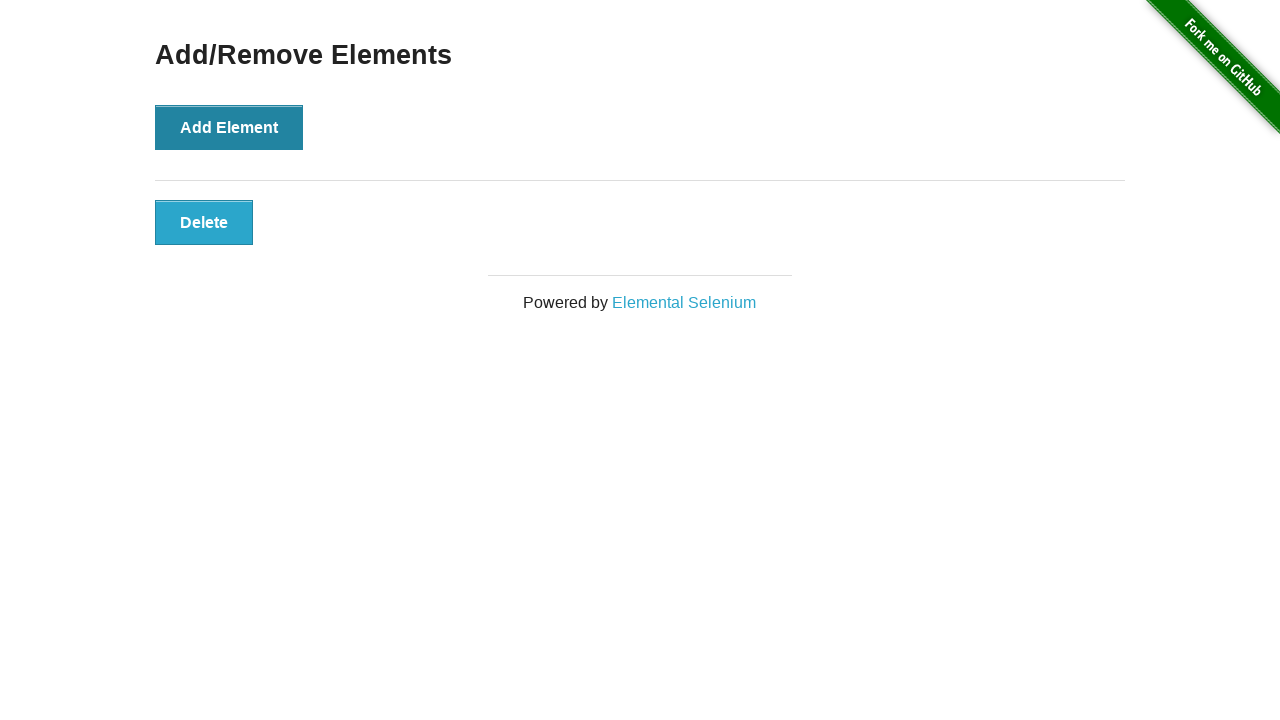

Retrieved all button text content from the page
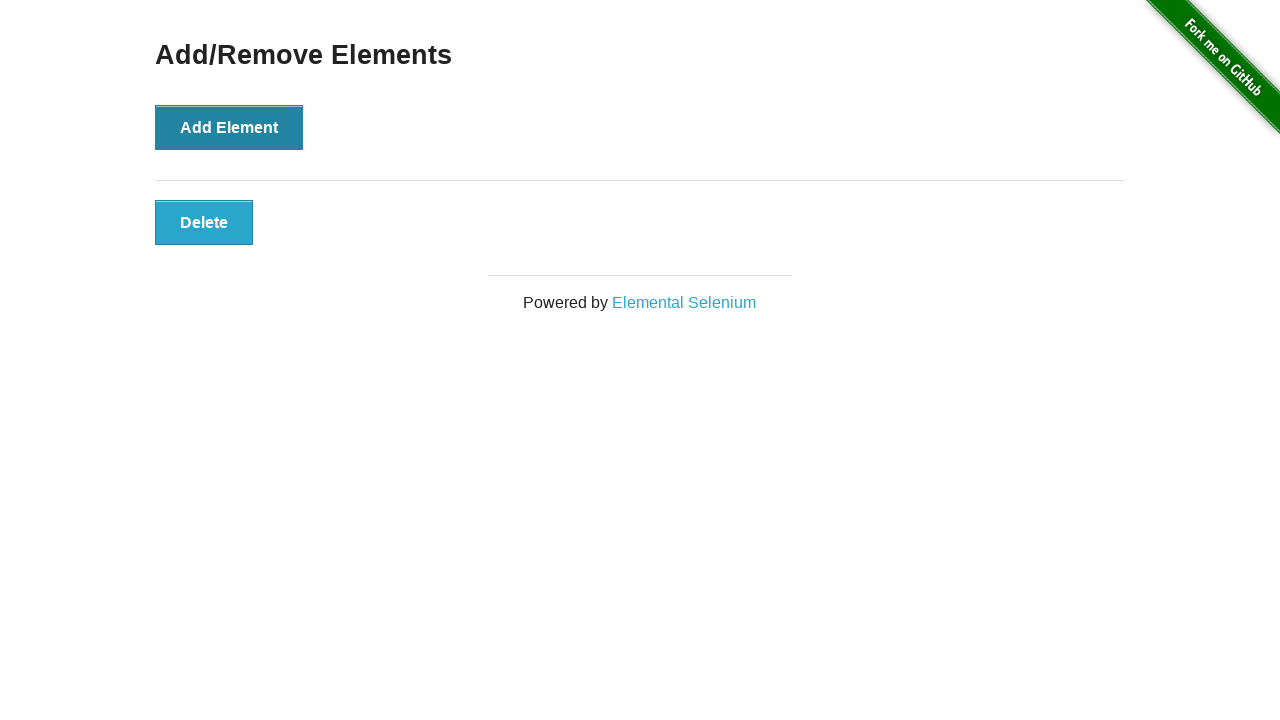

Verified Add Element button is present
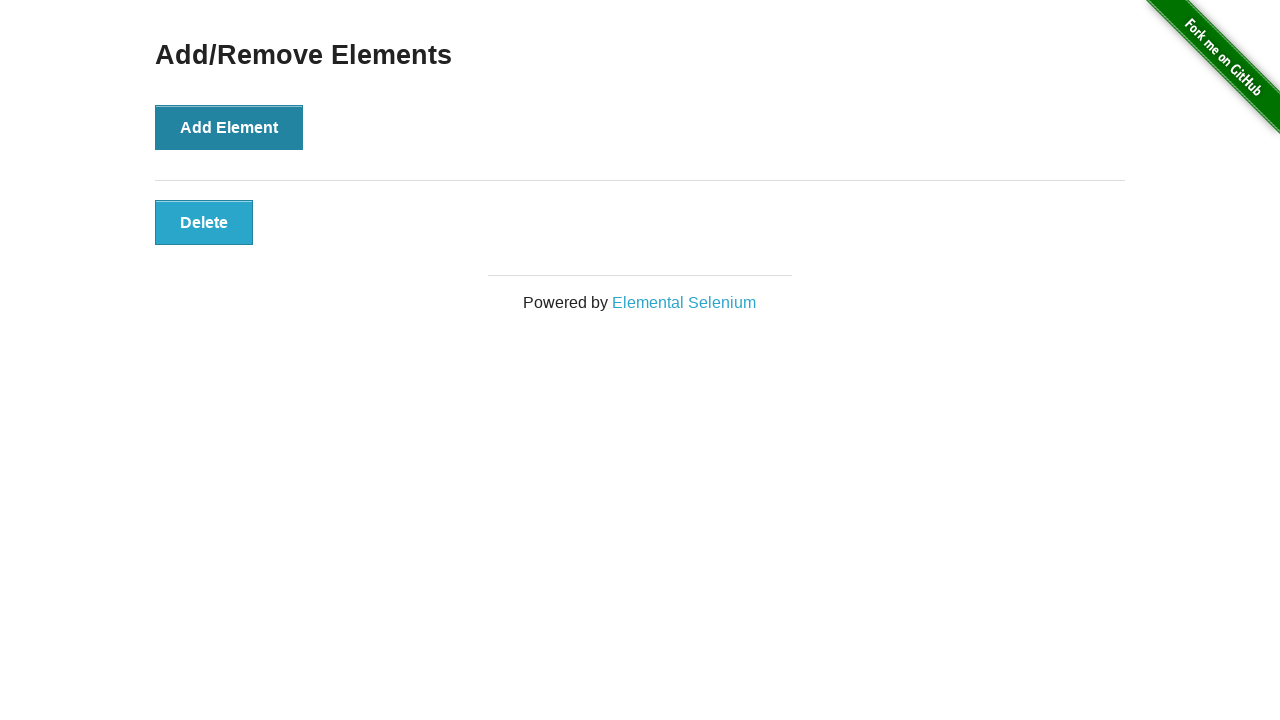

Verified Delete button is present
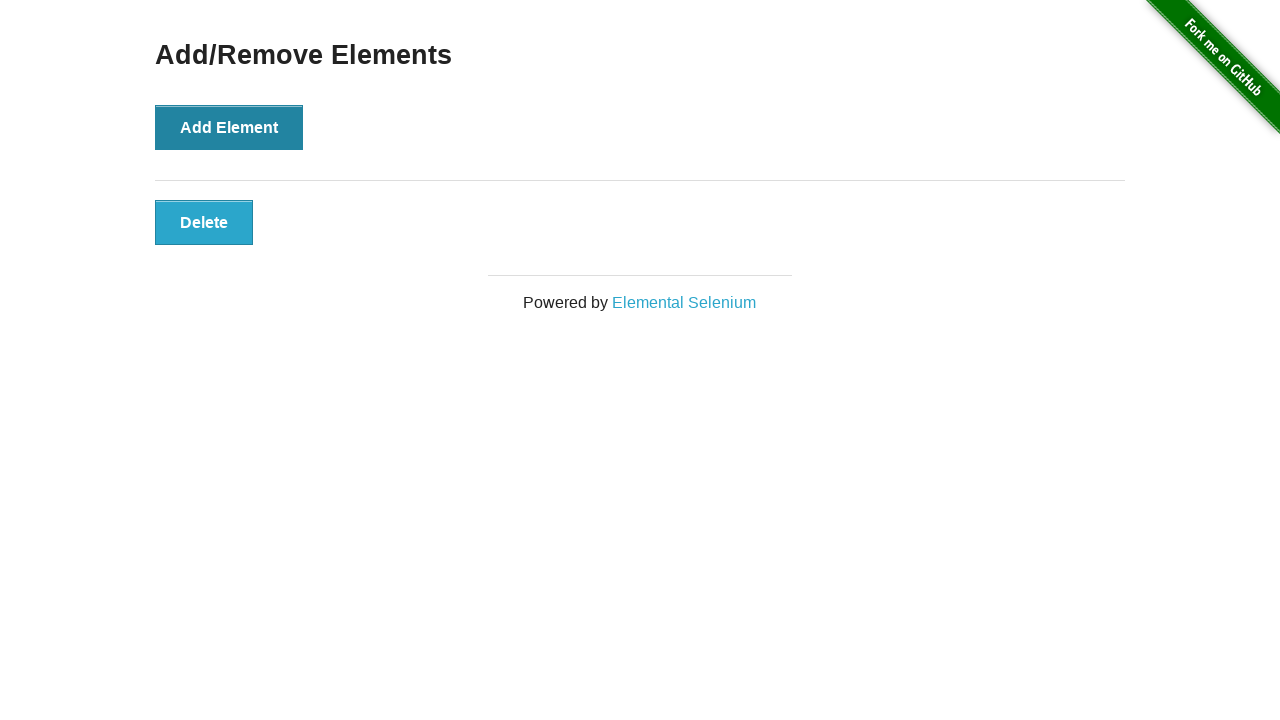

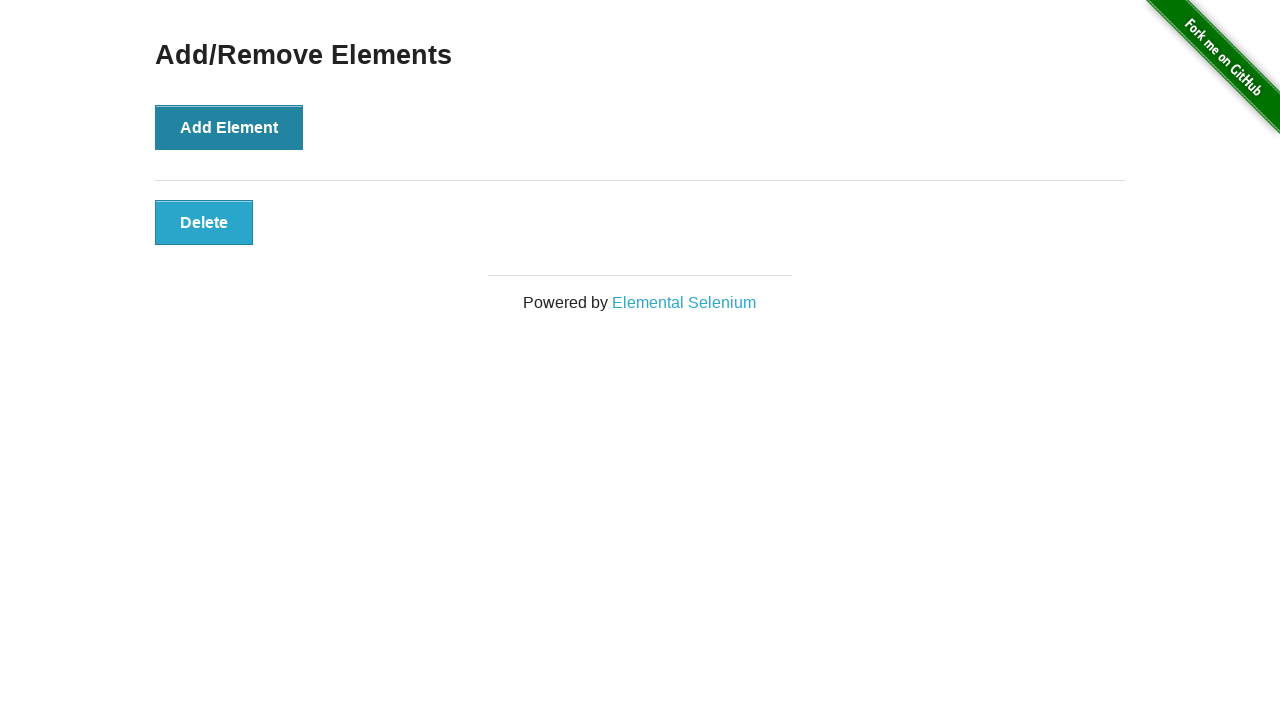